Tests the product categories functionality on demoblaze.com by clicking on each category (Phones, Laptops, Monitors) and verifying that products are displayed in each category.

Starting URL: https://www.demoblaze.com/

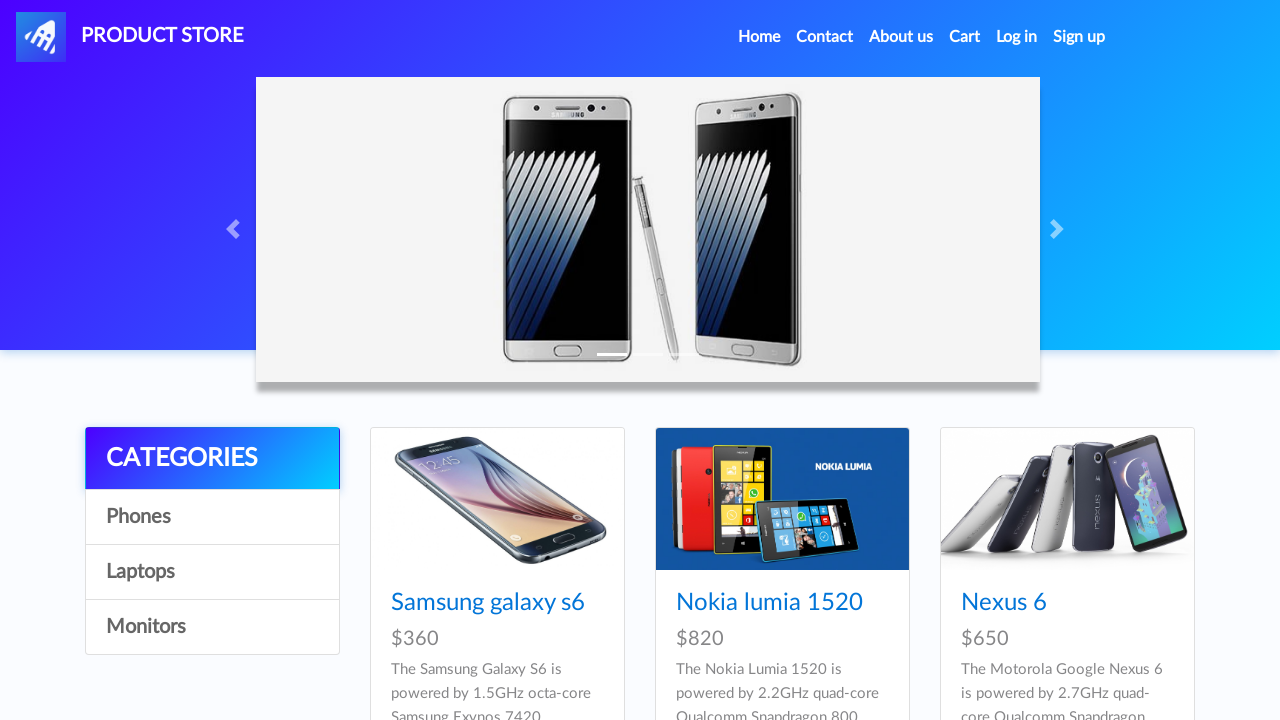

Clicked on 'Phones' category link at (212, 517) on a:has-text('Phones')
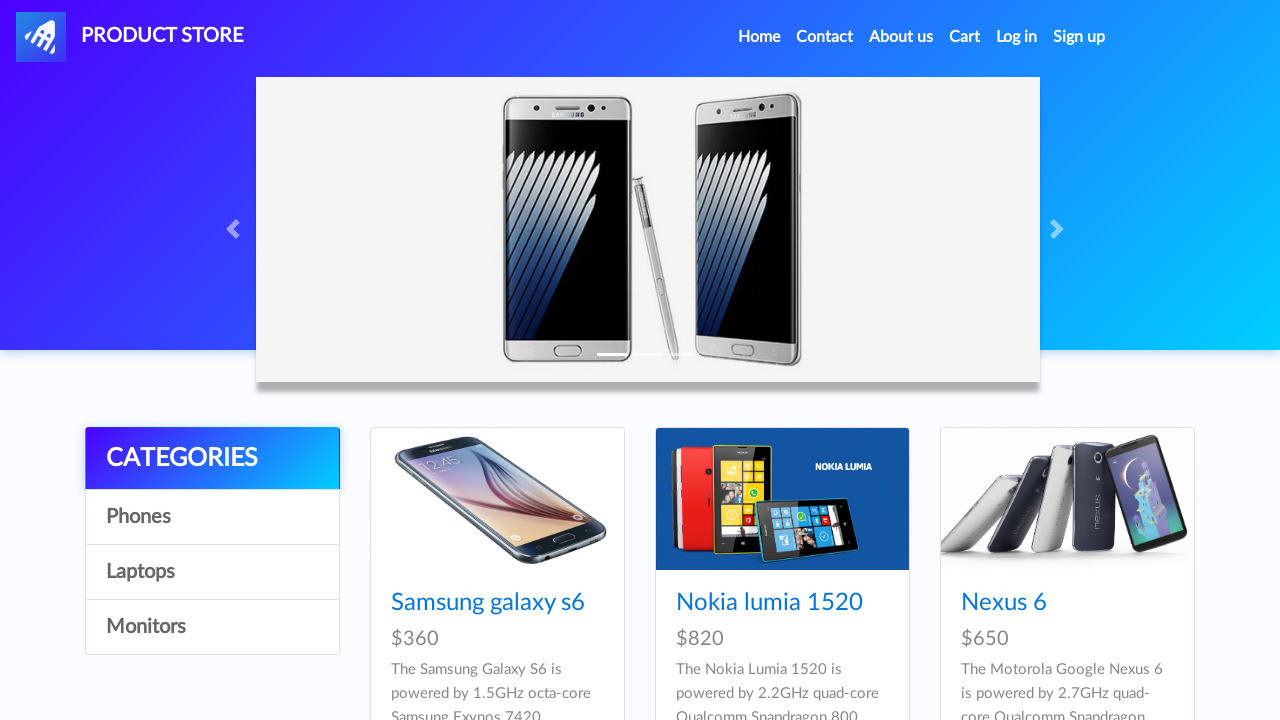

Products loaded in 'Phones' category
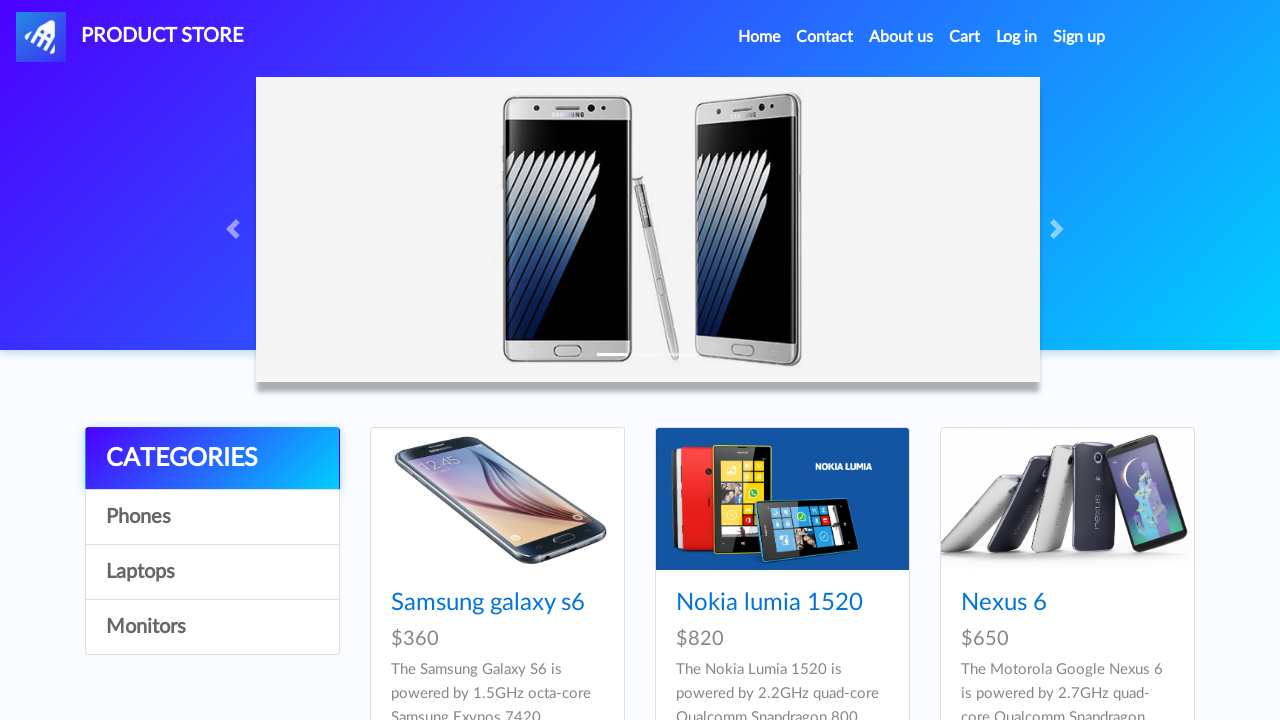

Verified 7 product(s) displayed in 'Phones' category
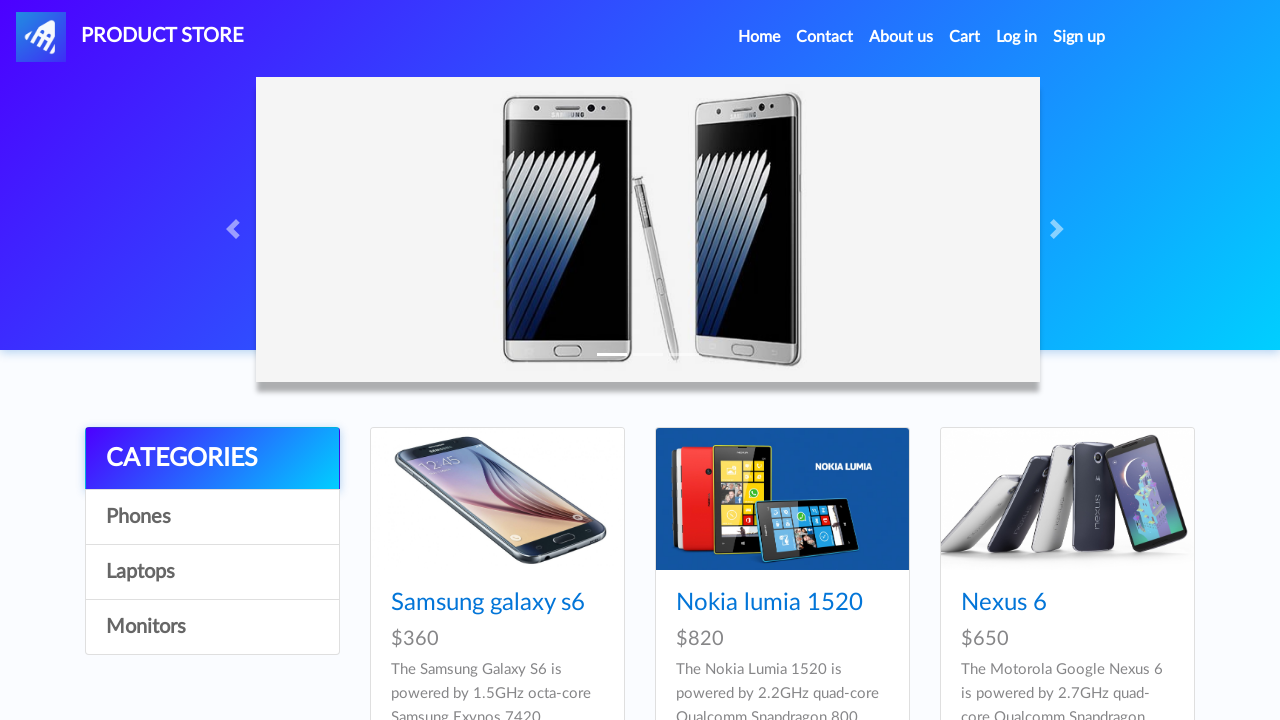

Waited 500ms for page to stabilize before next category
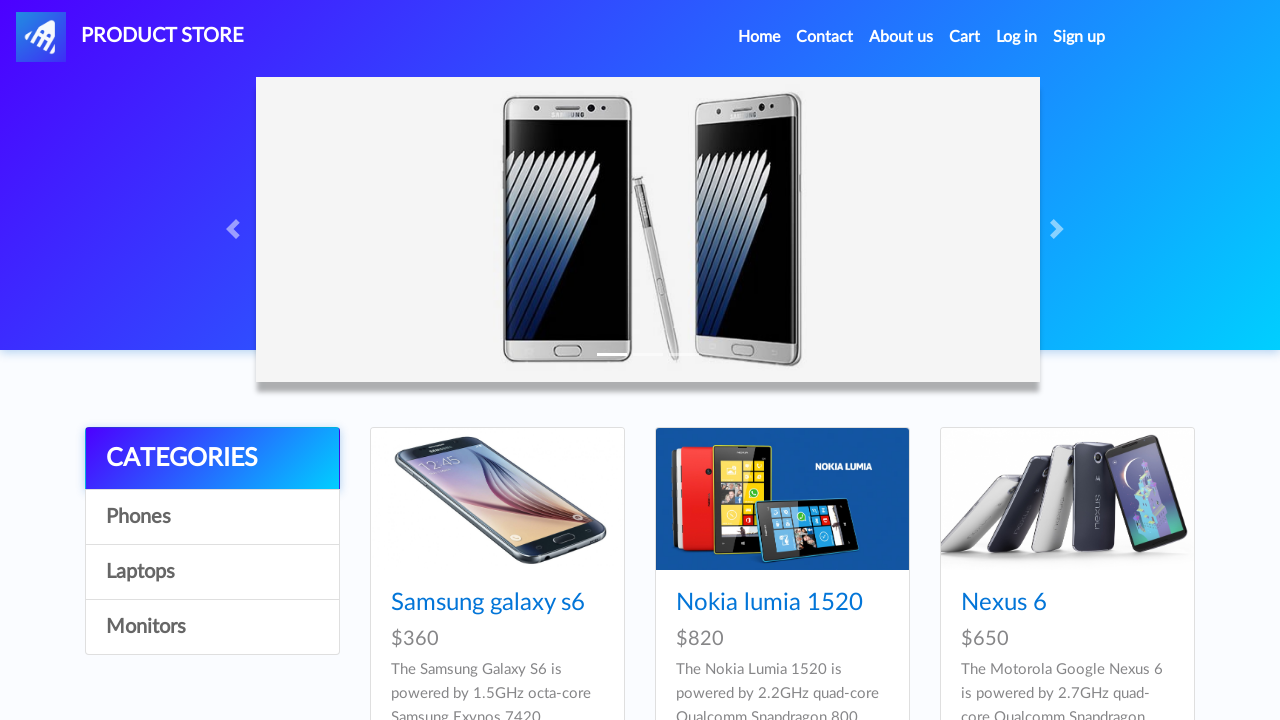

Clicked on 'Laptops' category link at (212, 572) on a:has-text('Laptops')
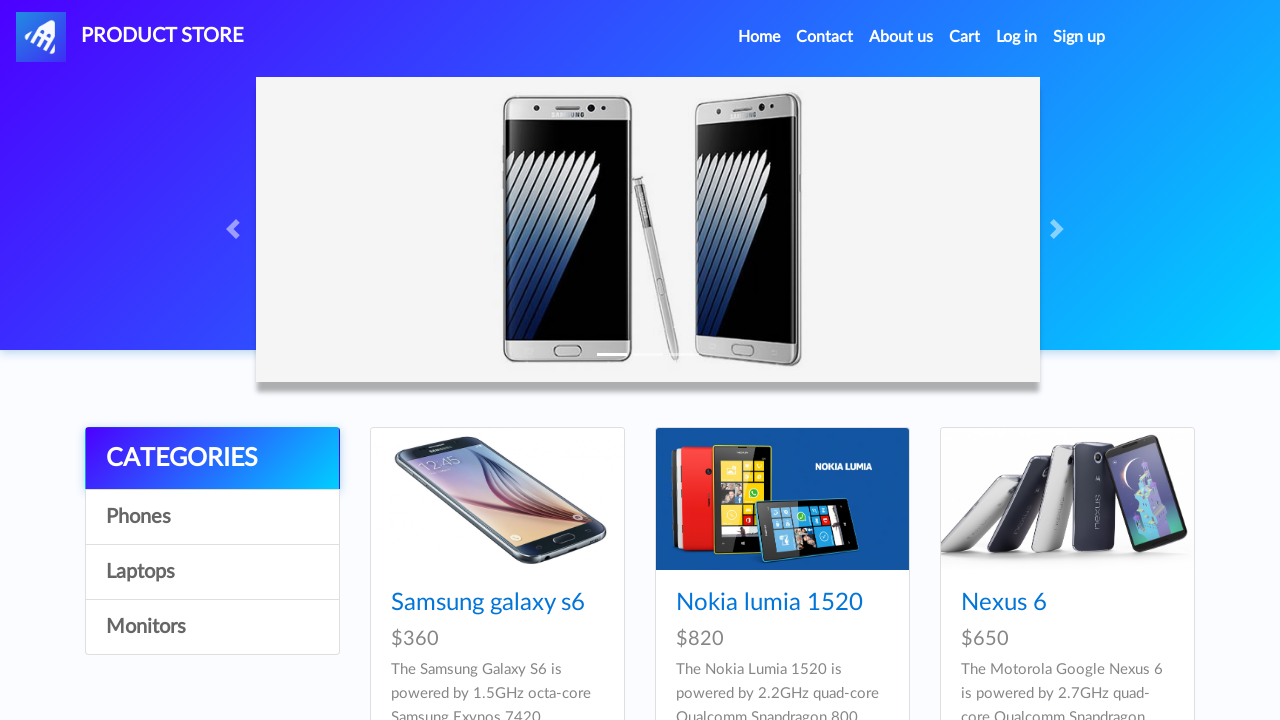

Products loaded in 'Laptops' category
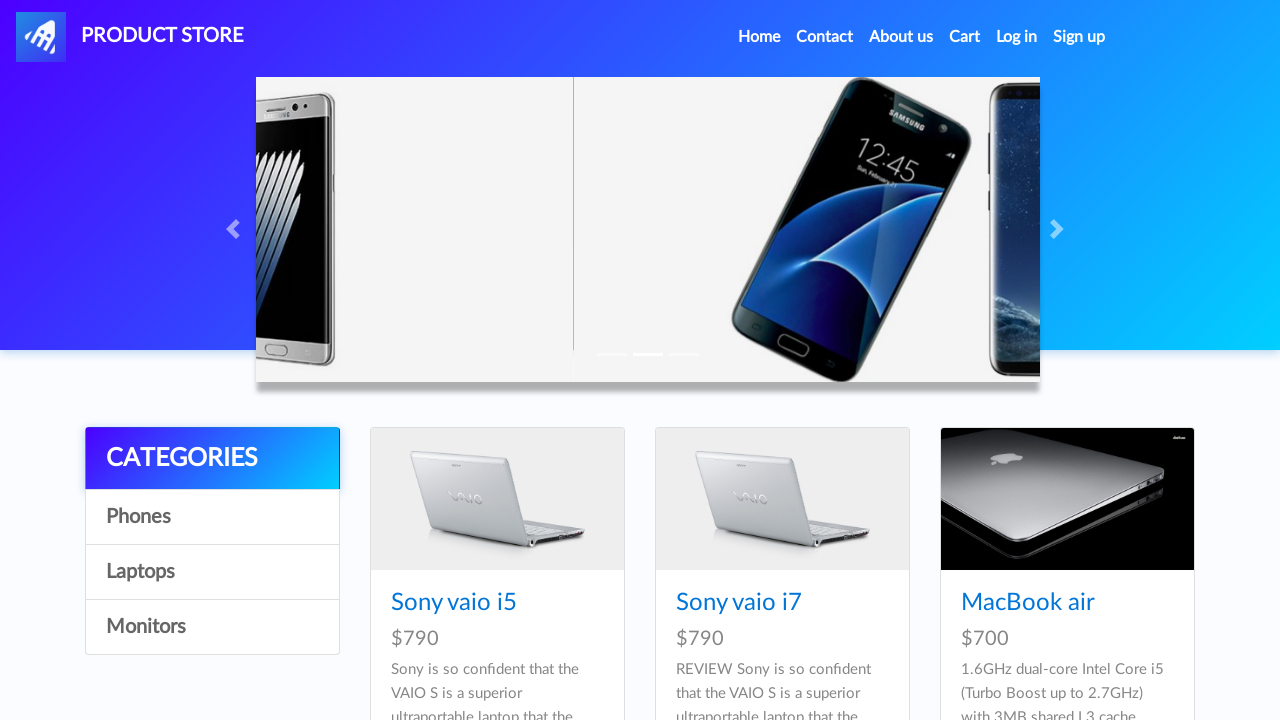

Verified 6 product(s) displayed in 'Laptops' category
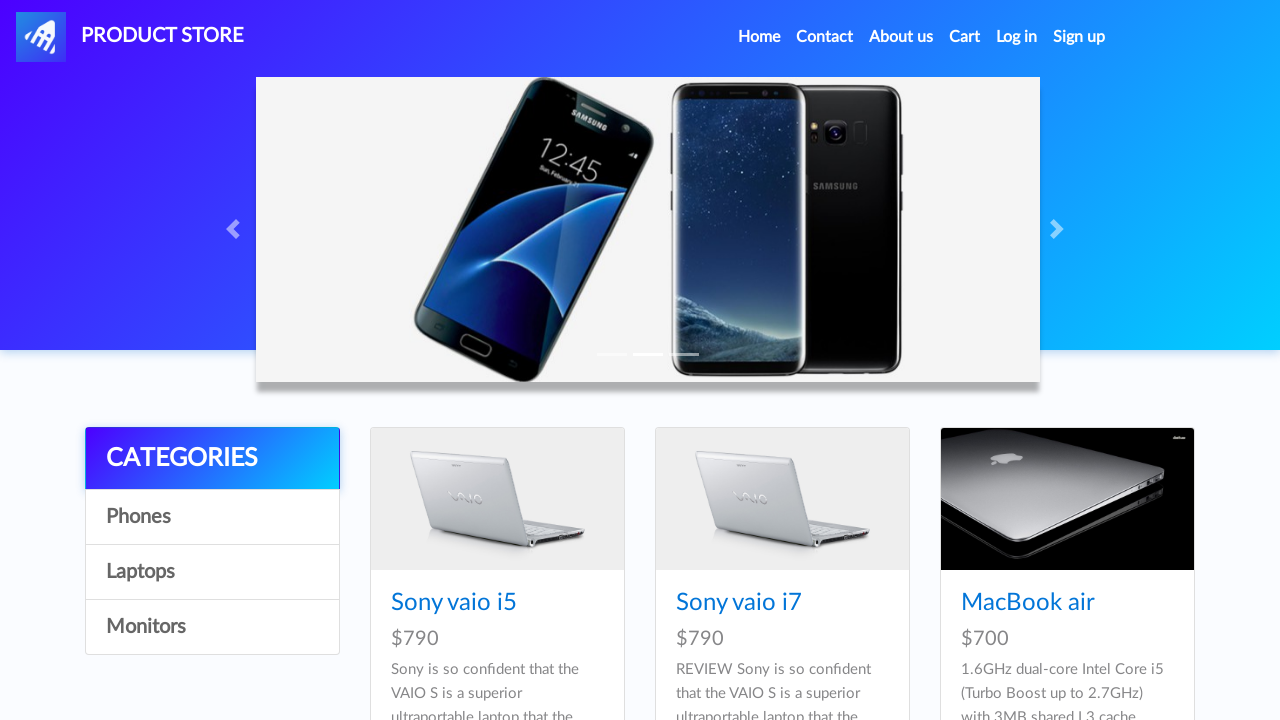

Waited 500ms for page to stabilize before next category
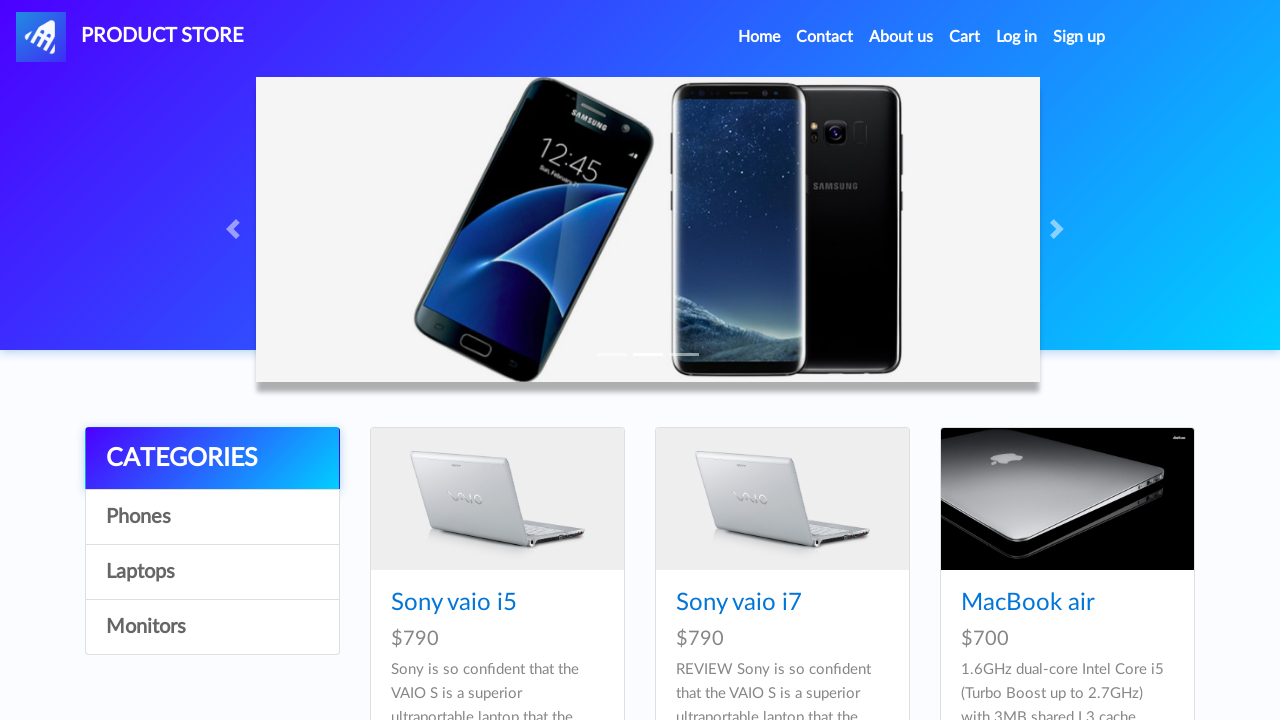

Clicked on 'Monitors' category link at (212, 627) on a:has-text('Monitors')
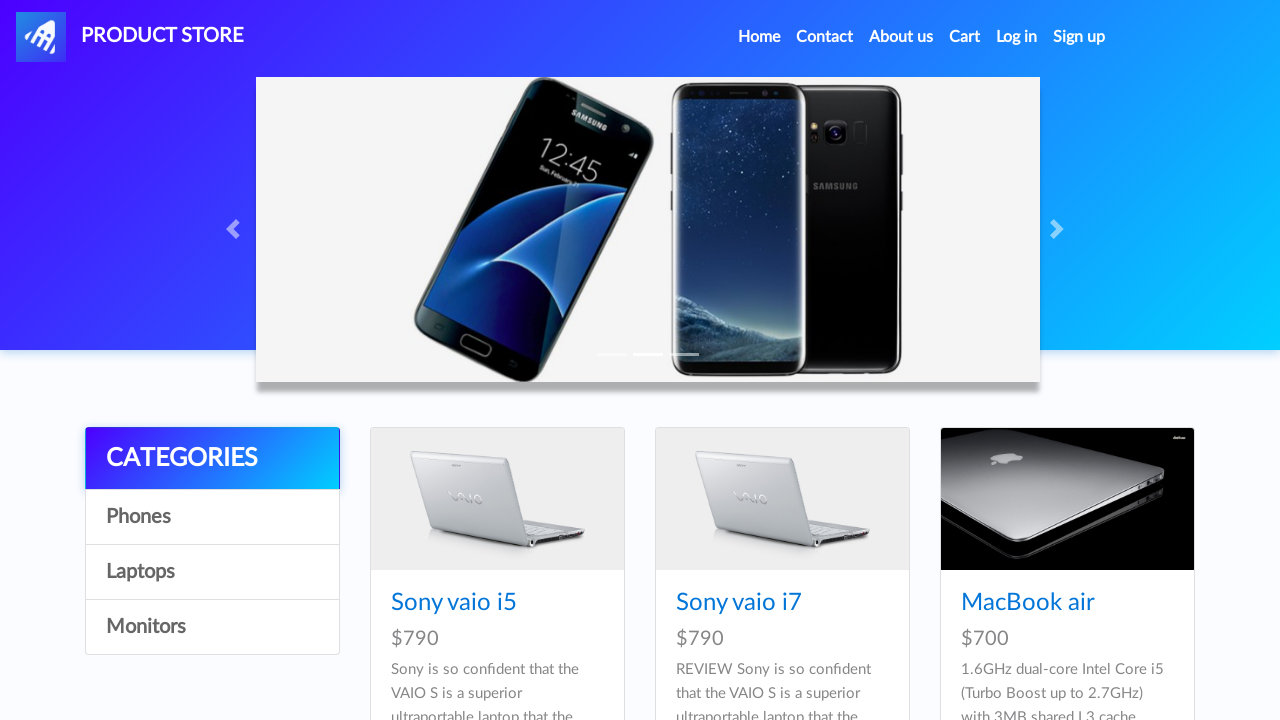

Products loaded in 'Monitors' category
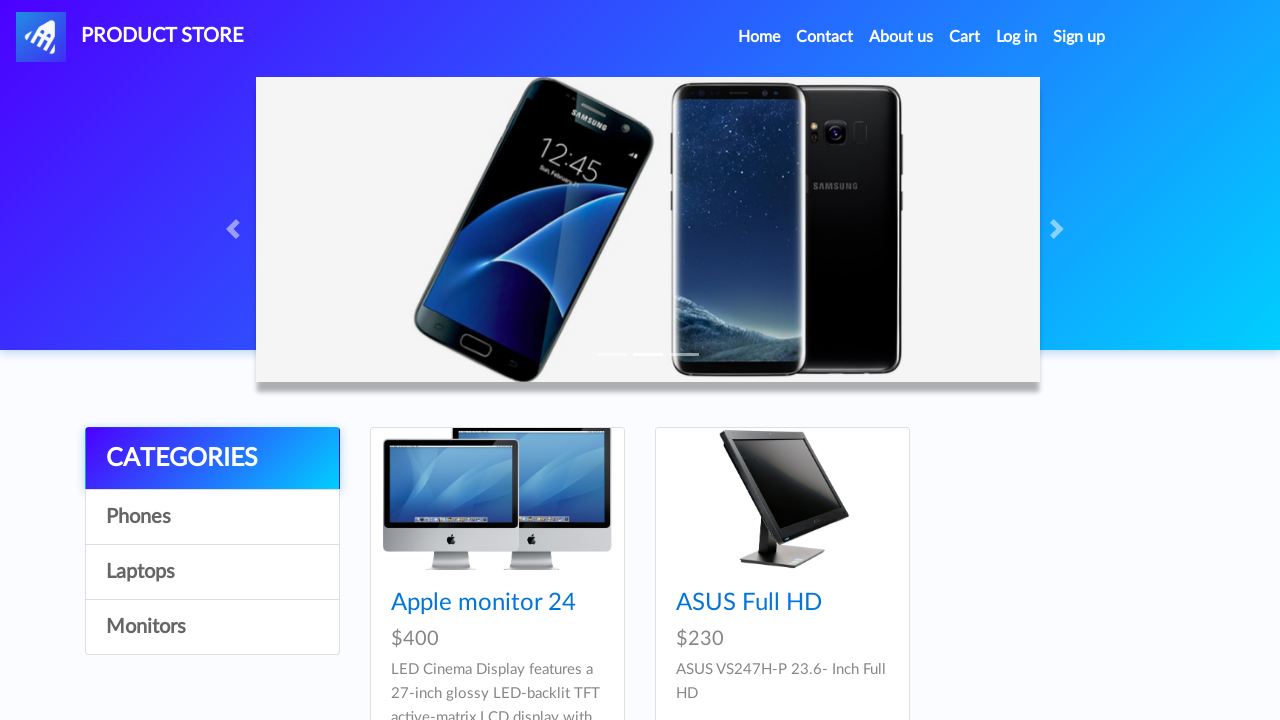

Verified 2 product(s) displayed in 'Monitors' category
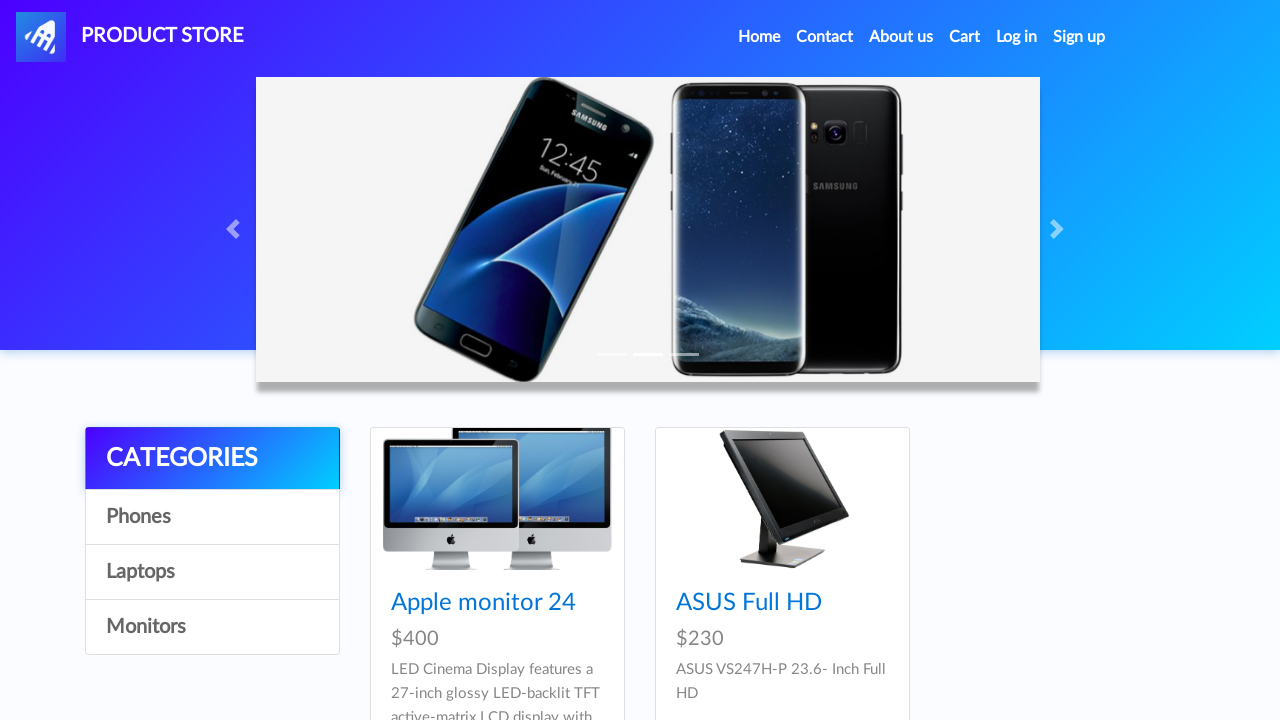

Waited 500ms for page to stabilize before next category
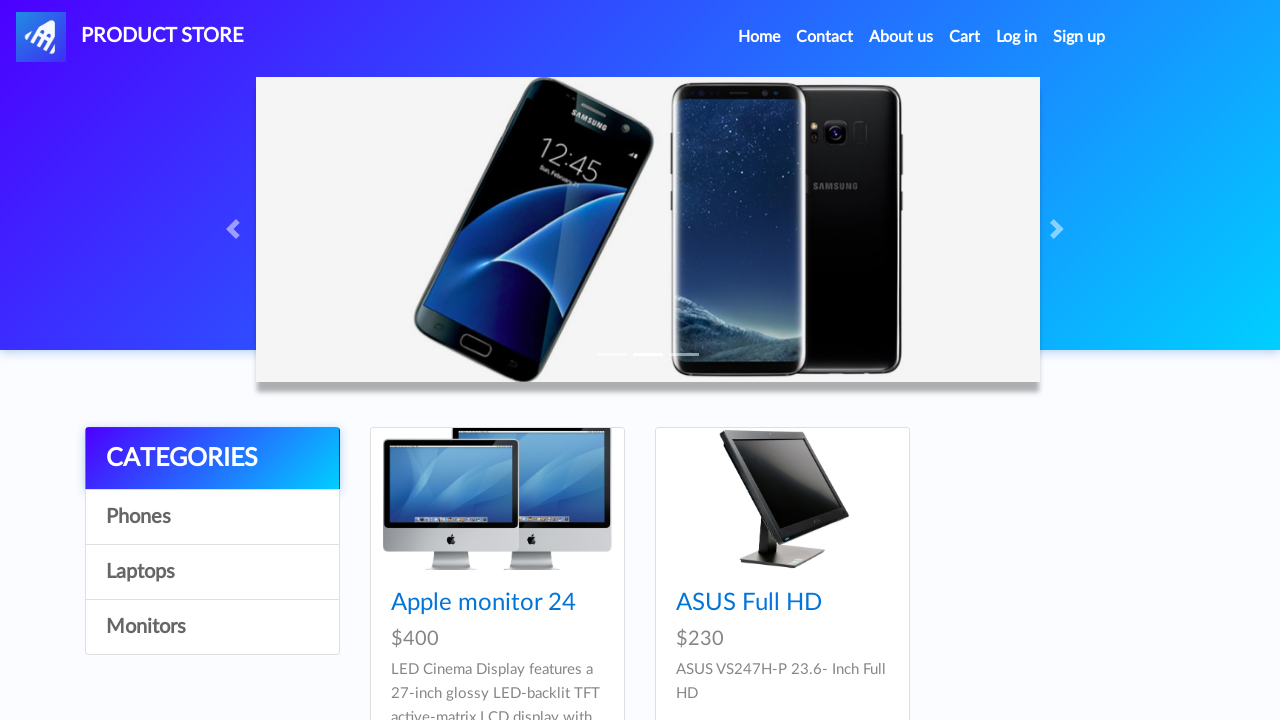

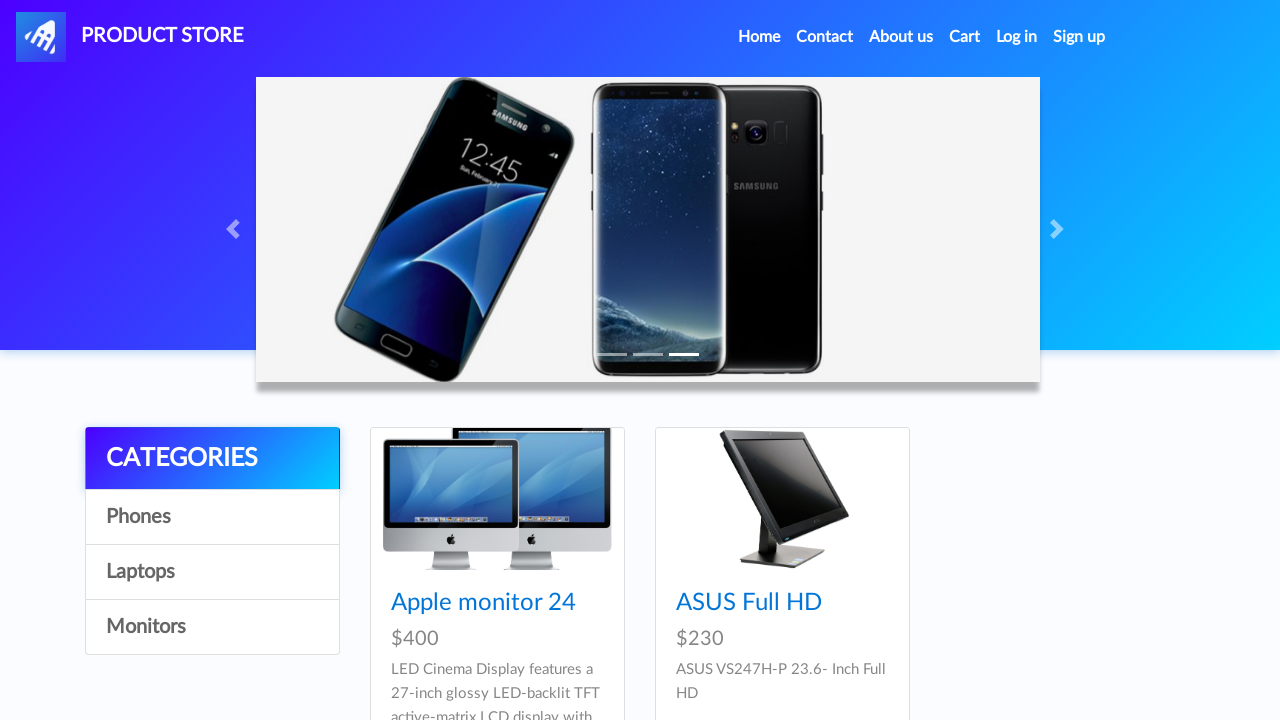